Navigates to the Press Information Bureau of India website and verifies the page loads by checking the current URL.

Starting URL: https://www.pib.gov.in/indexd.aspx

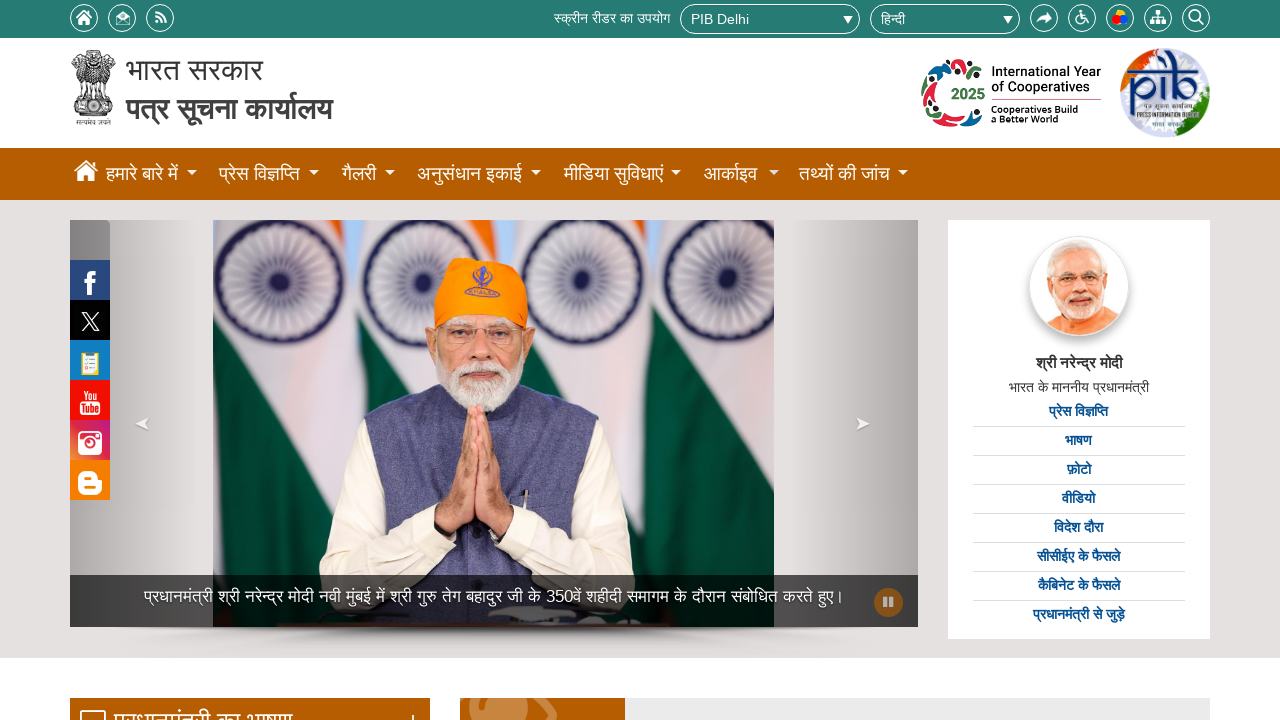

Waited for page to load with domcontentloaded state
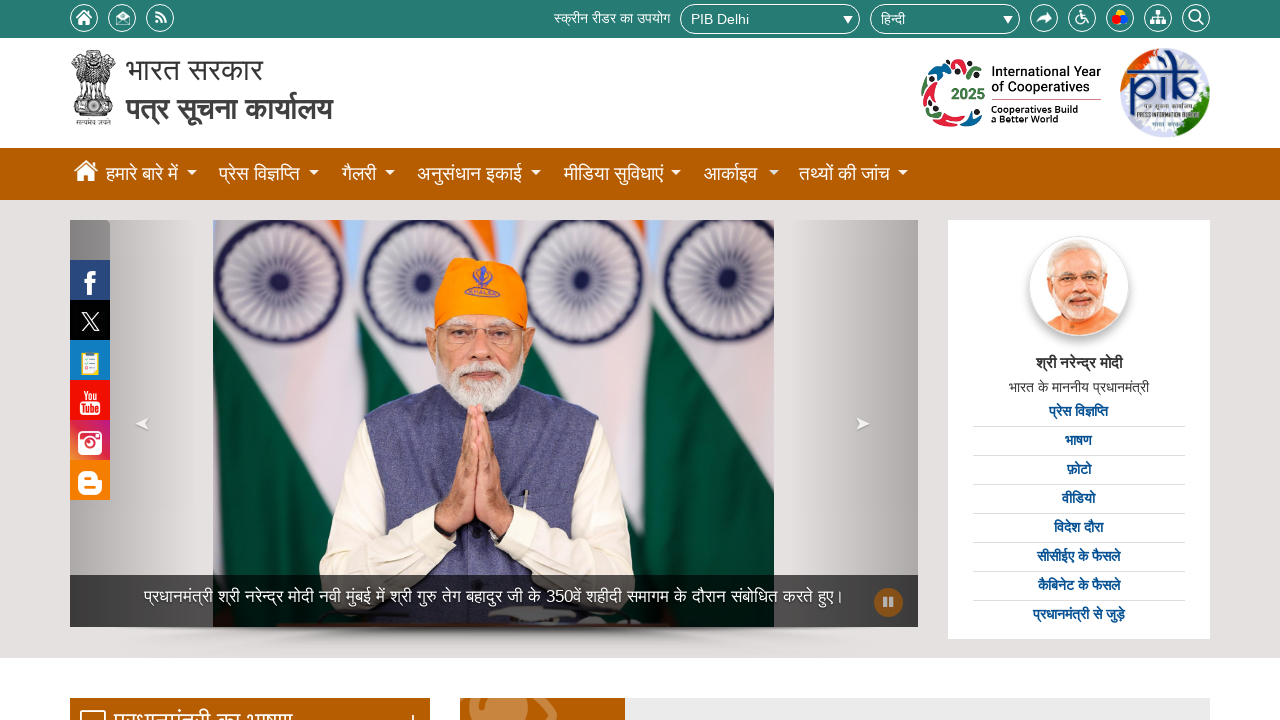

Retrieved current URL: https://www.pib.gov.in/indexd.aspx?reg=3&lang=2
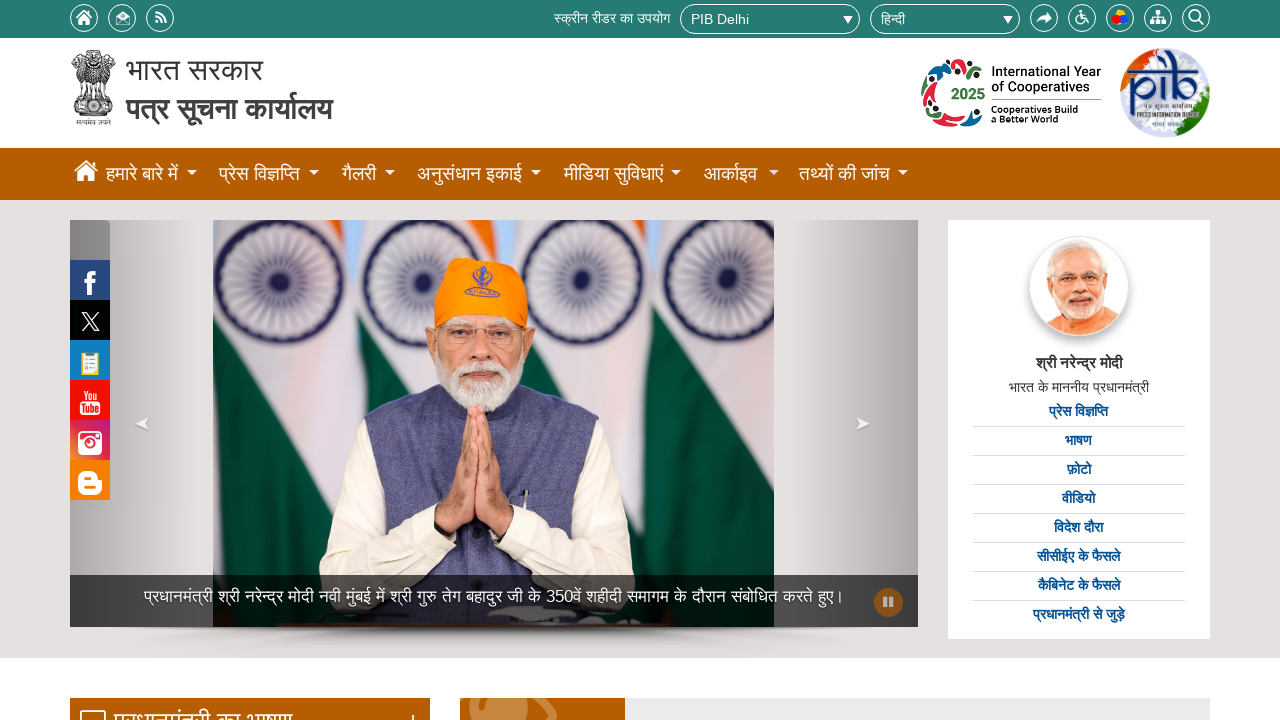

Verified current URL is https://www.pib.gov.in/indexd.aspx?reg=3&lang=2
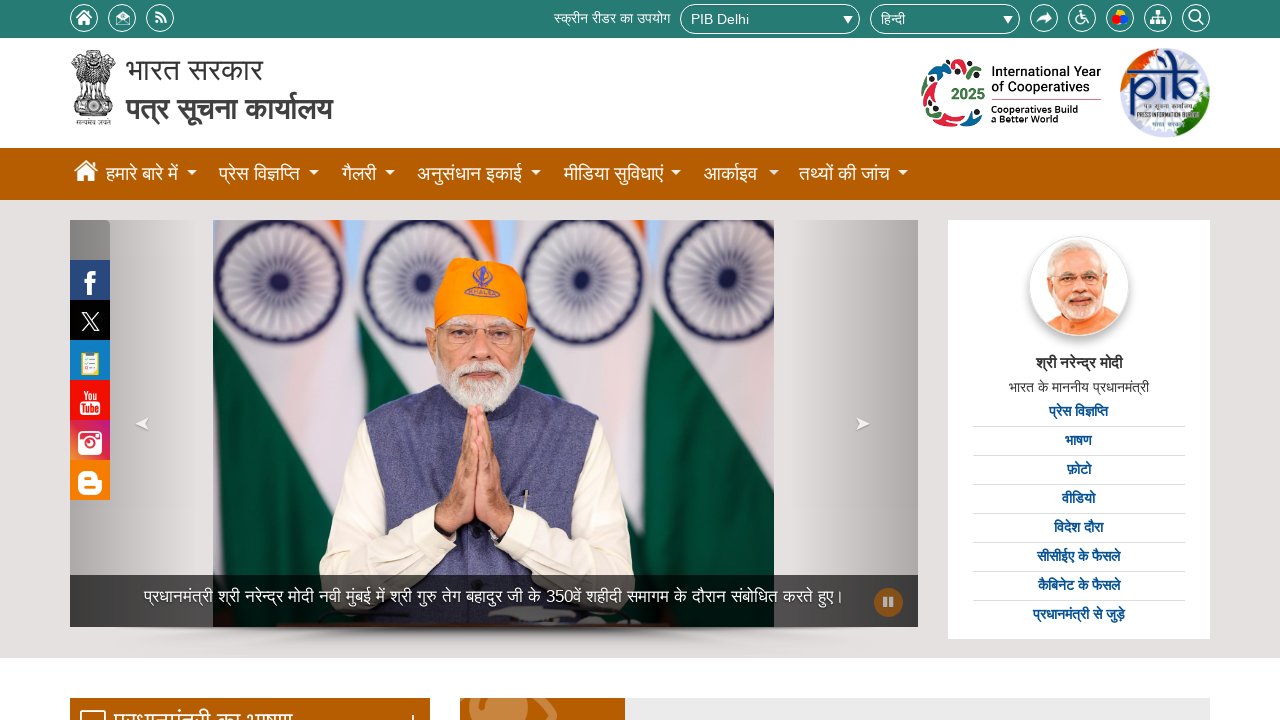

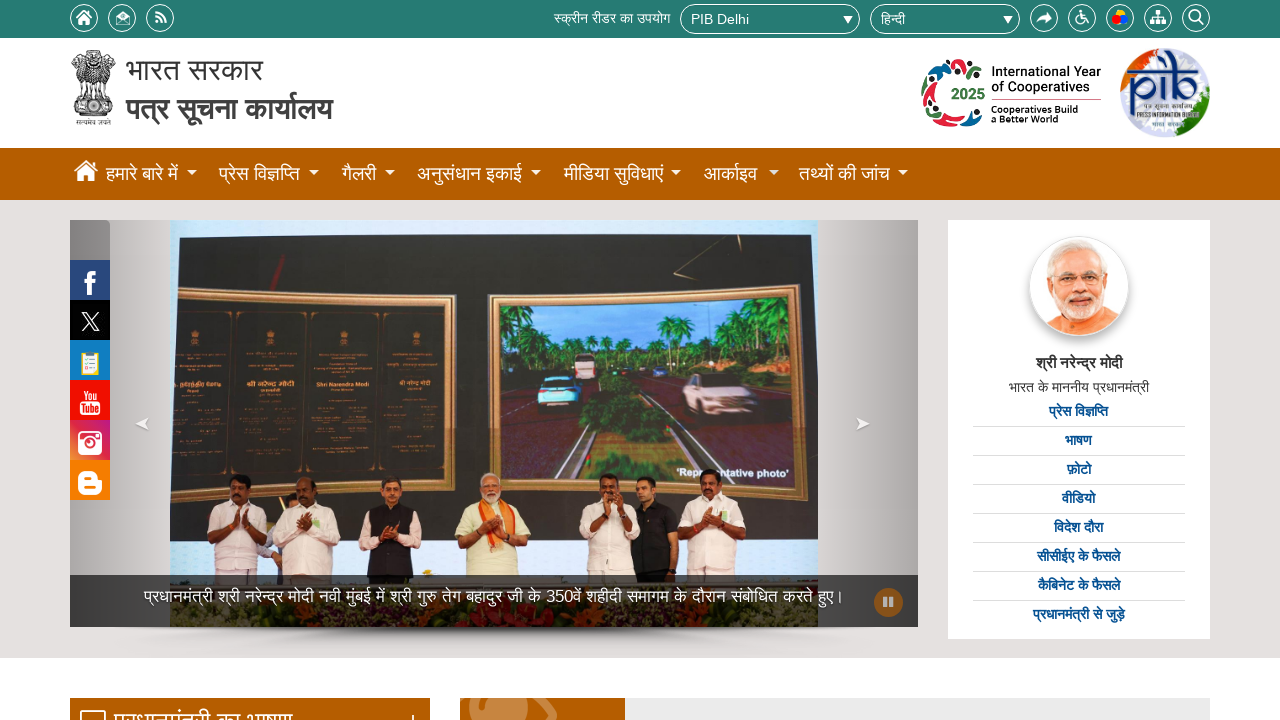